Tests navigation to the Laptops category and verifies products are displayed

Starting URL: https://www.demoblaze.com

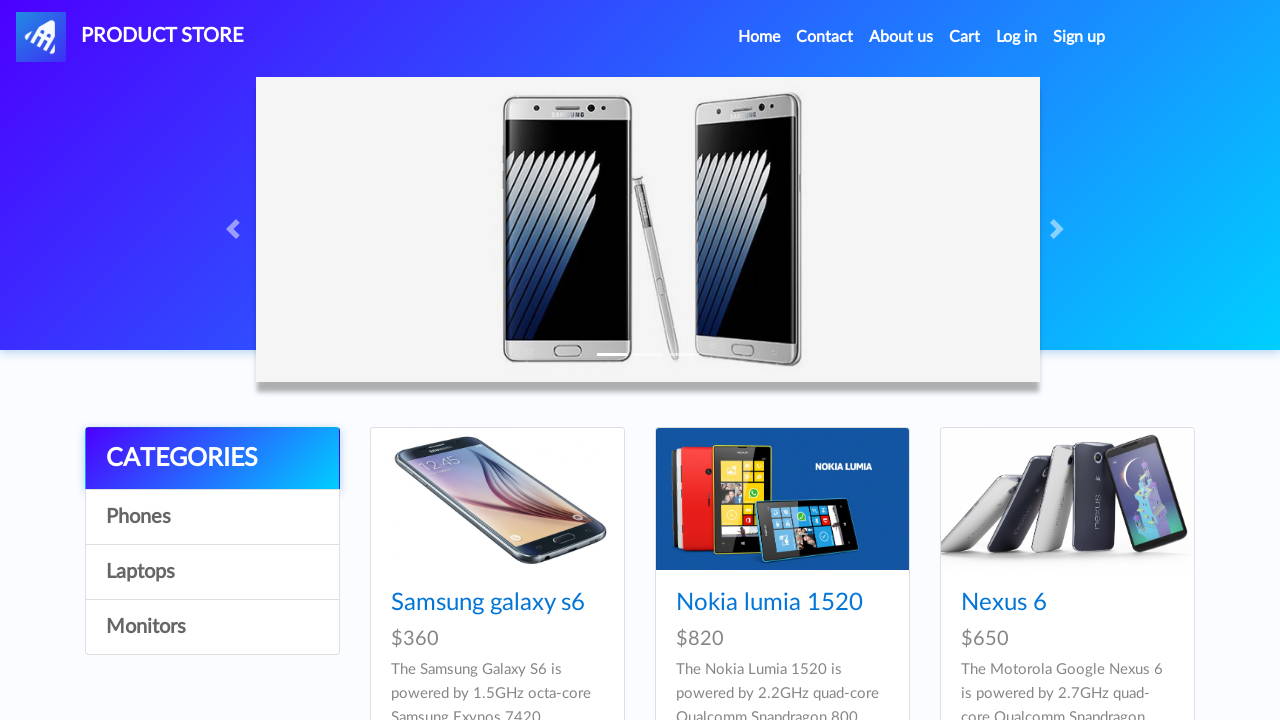

Clicked on Laptops category link at (212, 572) on text=Laptops
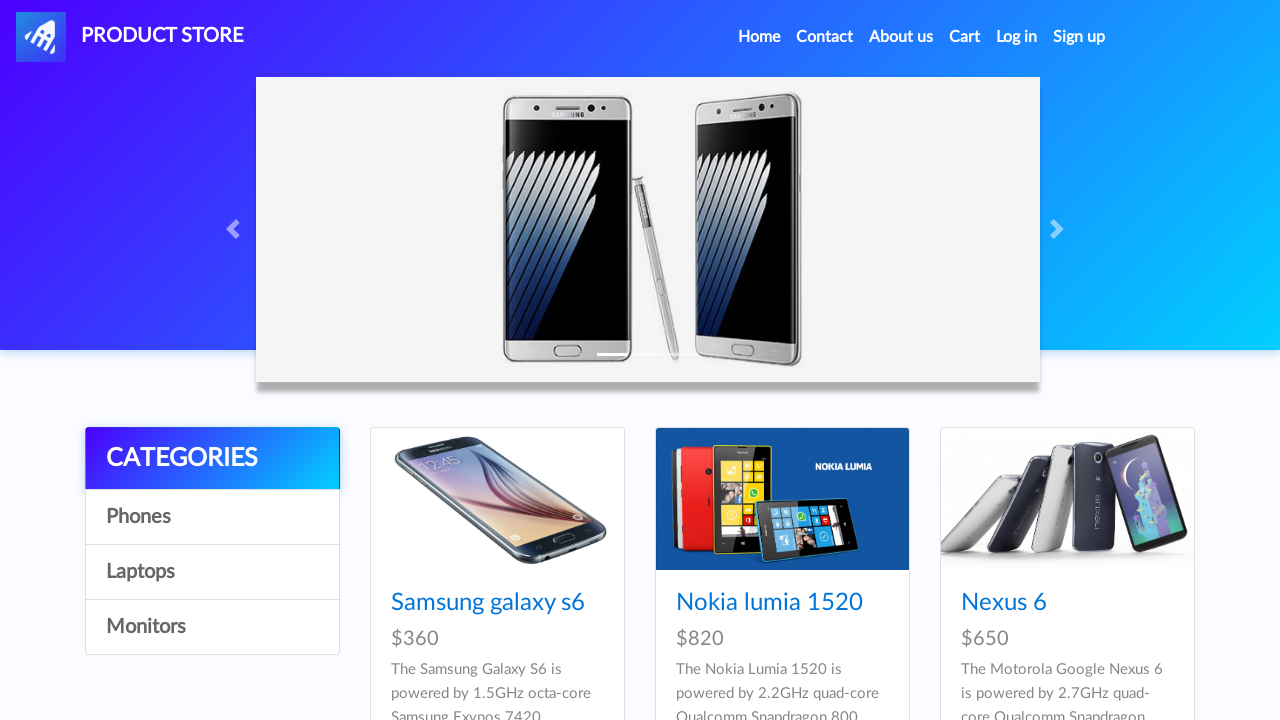

Waited for Laptops category to load and become visible
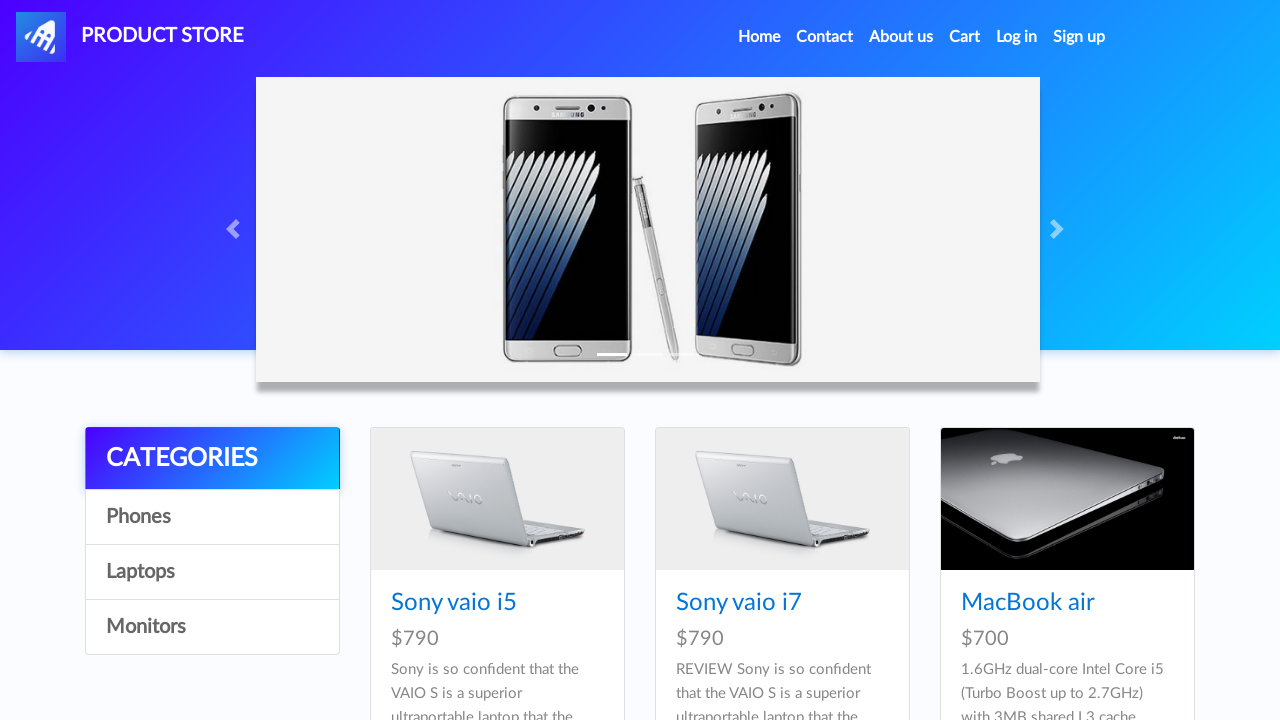

Retrieved all Laptops product elements
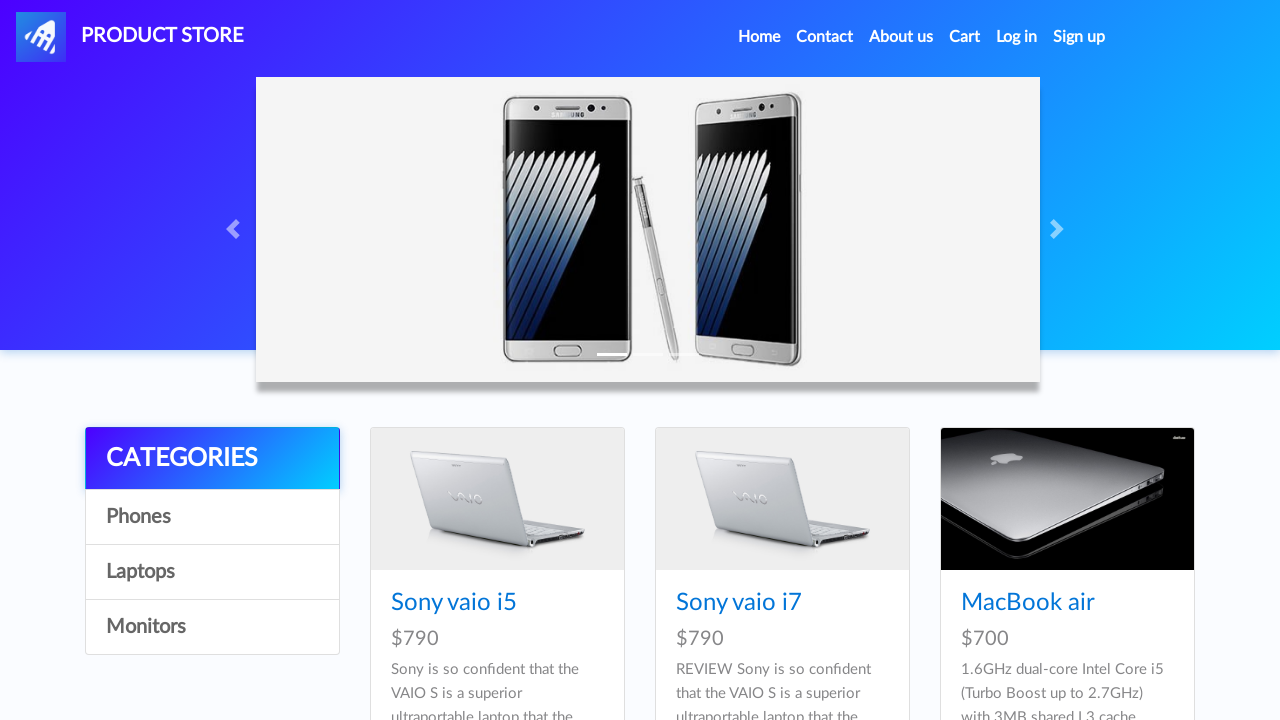

Verified that Laptops category displays products (assertion passed)
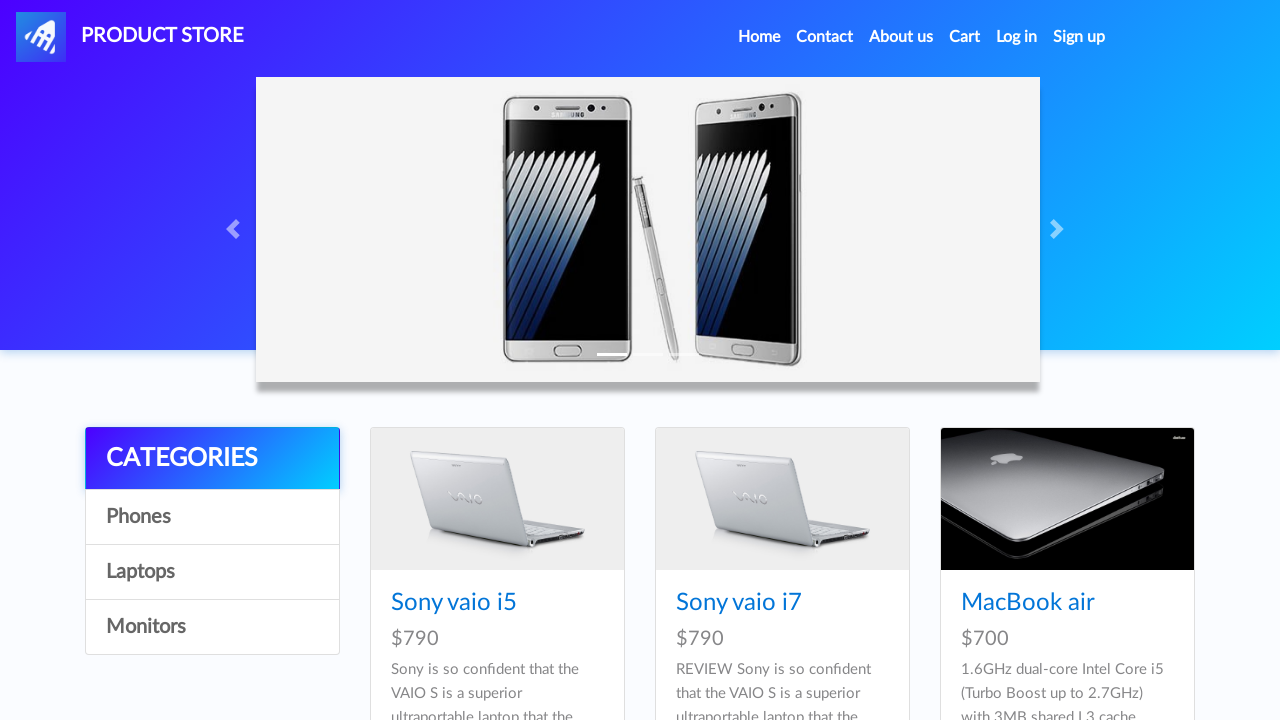

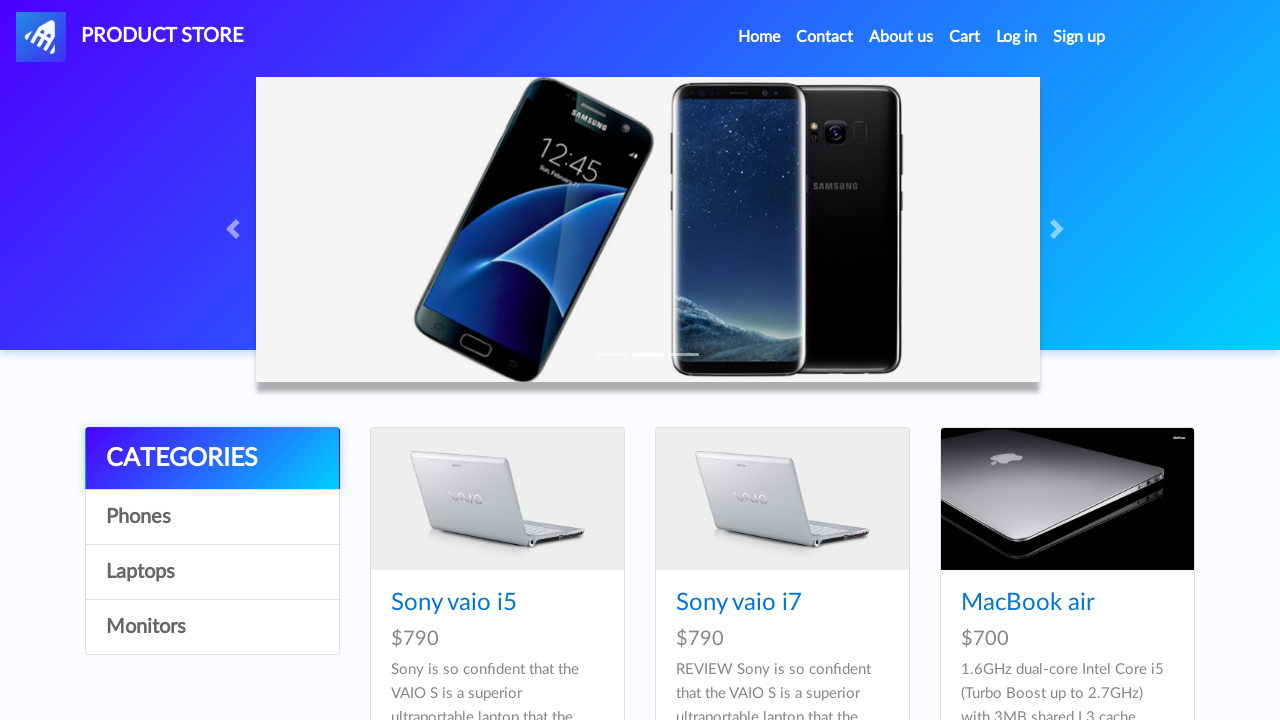